Tests accepting a JavaScript alert dialog and verifying the result message

Starting URL: https://automationfc.github.io/basic-form/

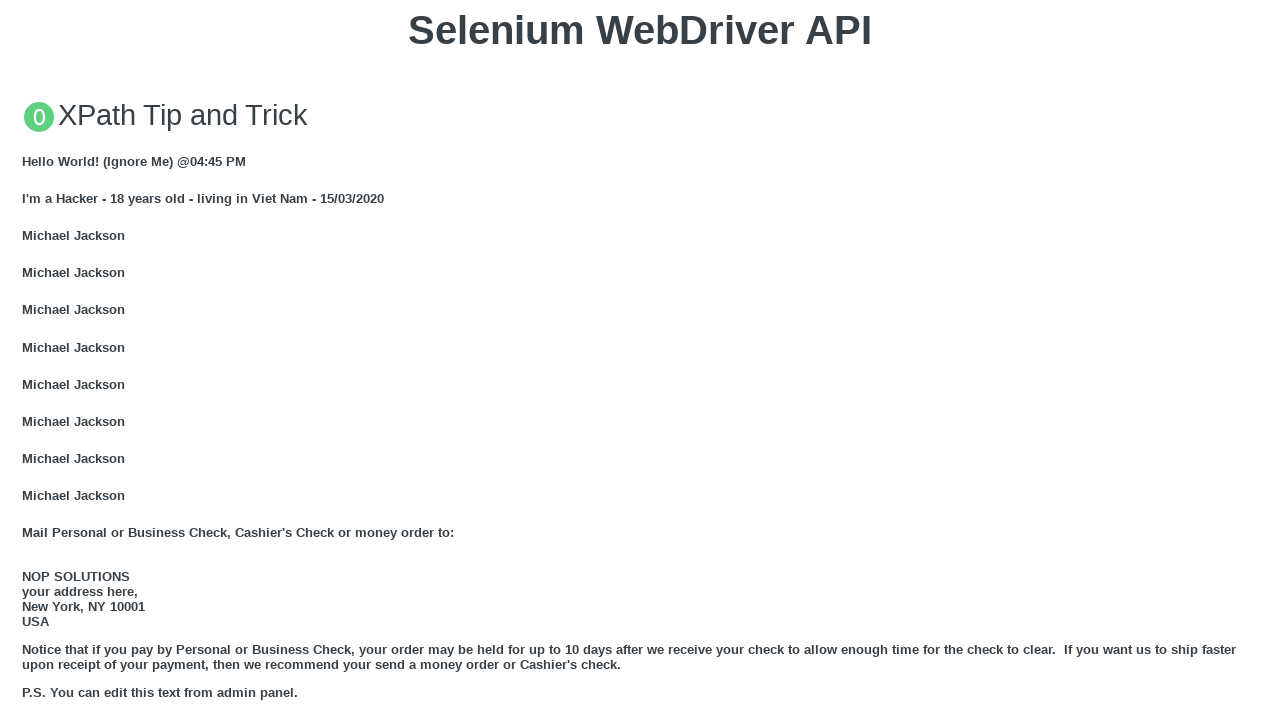

Clicked 'Click for JS Alert' button to trigger JavaScript alert at (640, 360) on xpath=//button[text()='Click for JS Alert']
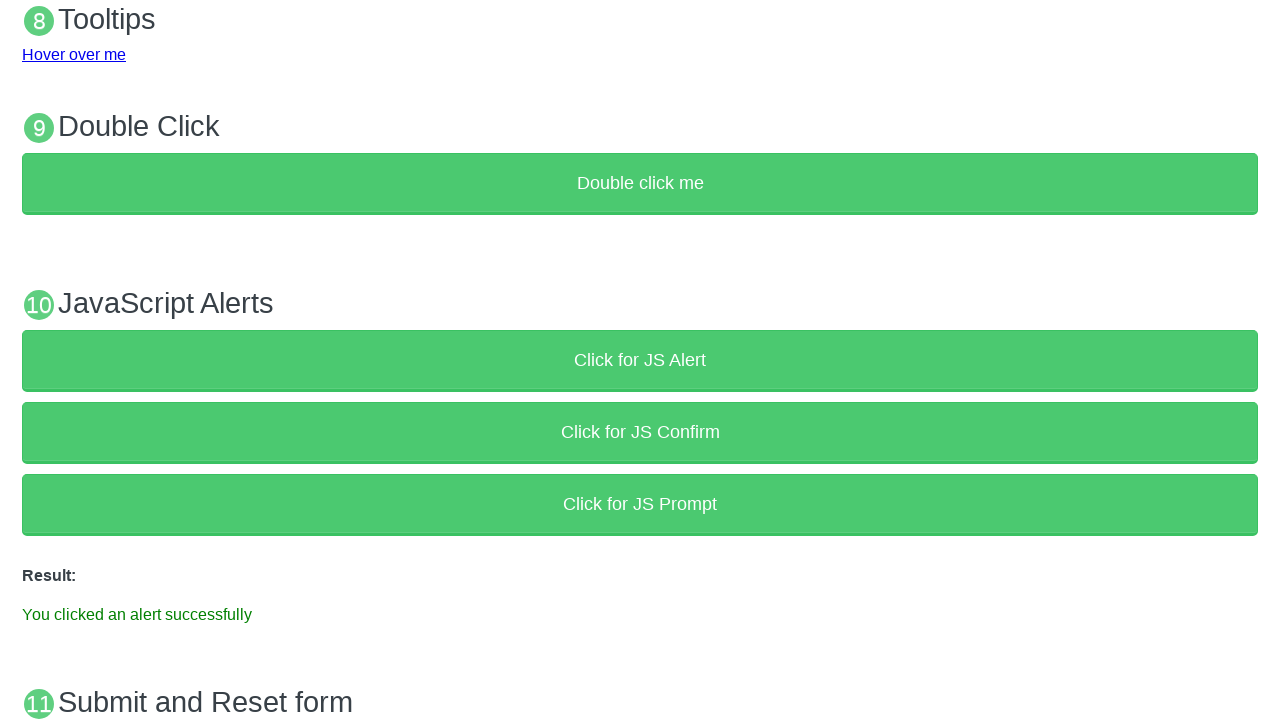

Set up dialog handler to accept alert
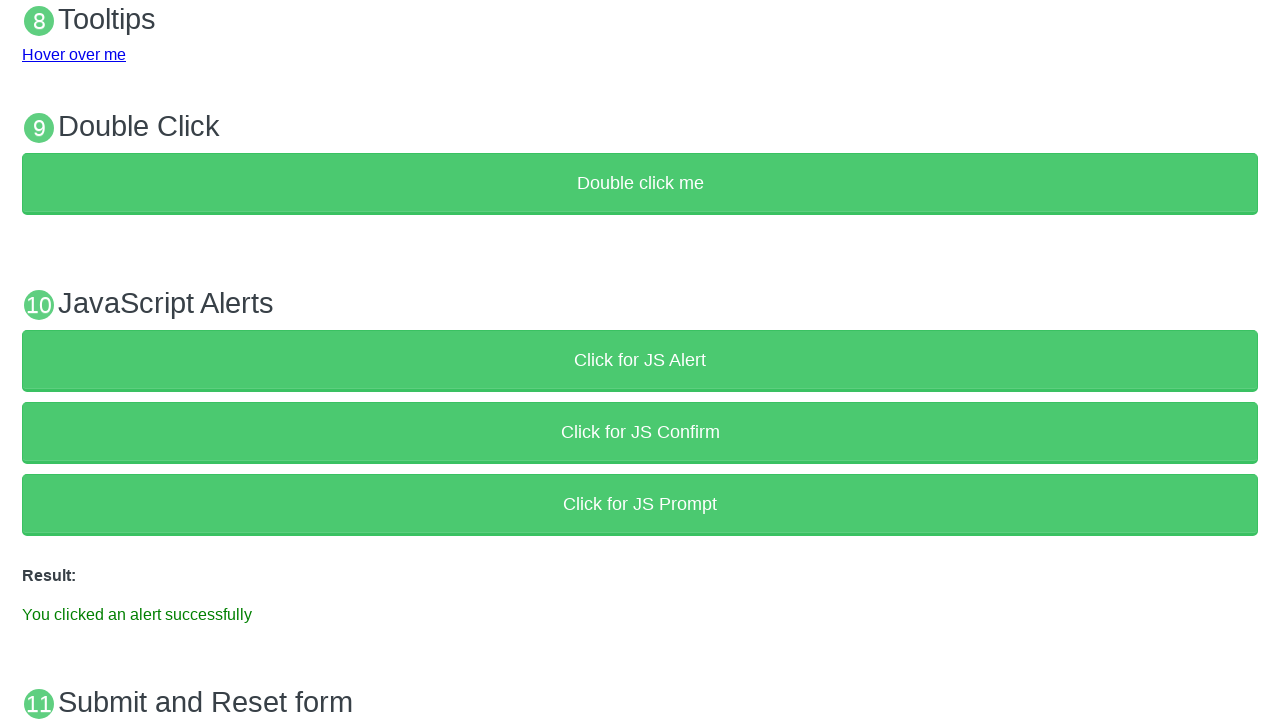

Verified success message 'You clicked an alert successfully' appeared
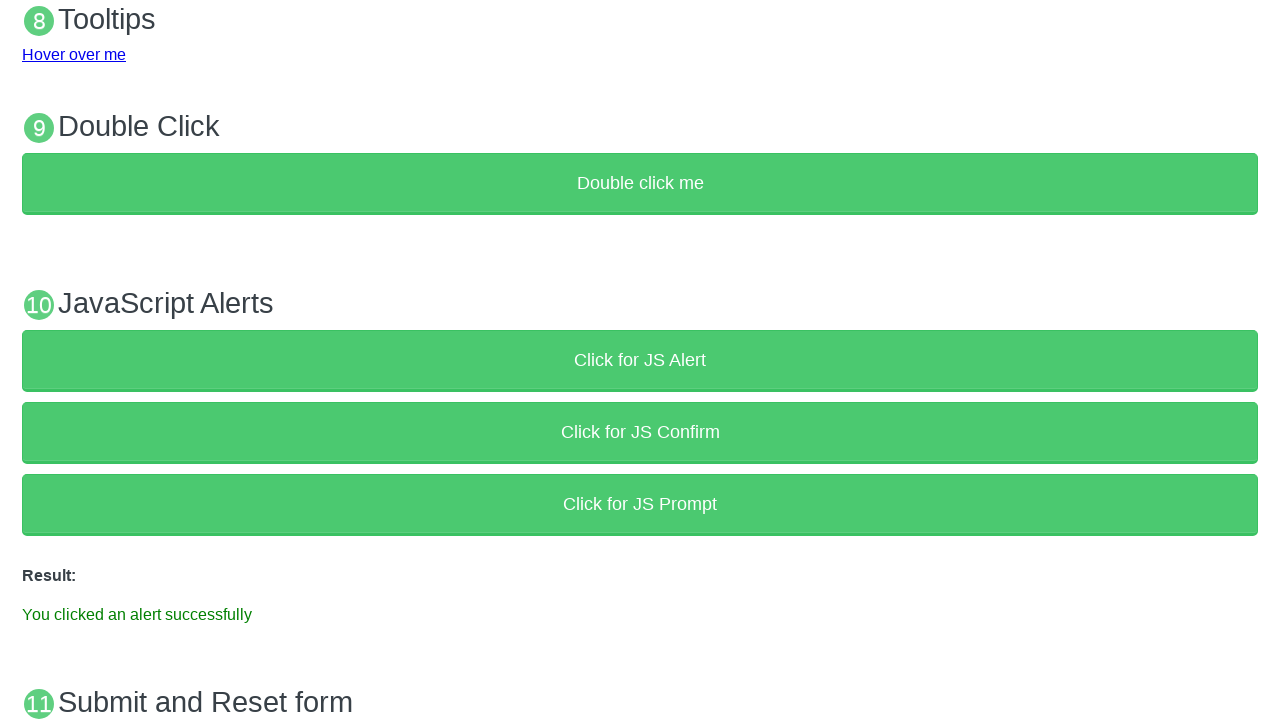

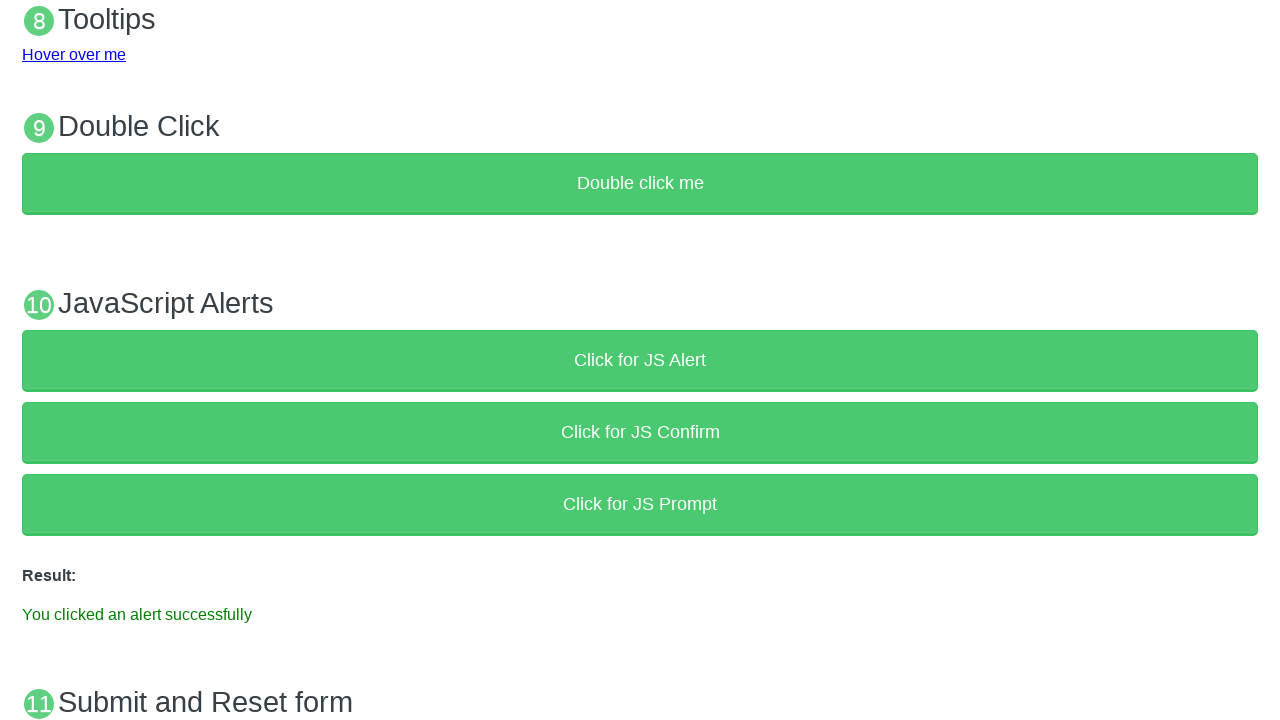